Tests that unsaved changes to an employee's name don't persist when switching between employees

Starting URL: https://devmountain-qa.github.io/employee-manager/1.2_Version/index.html

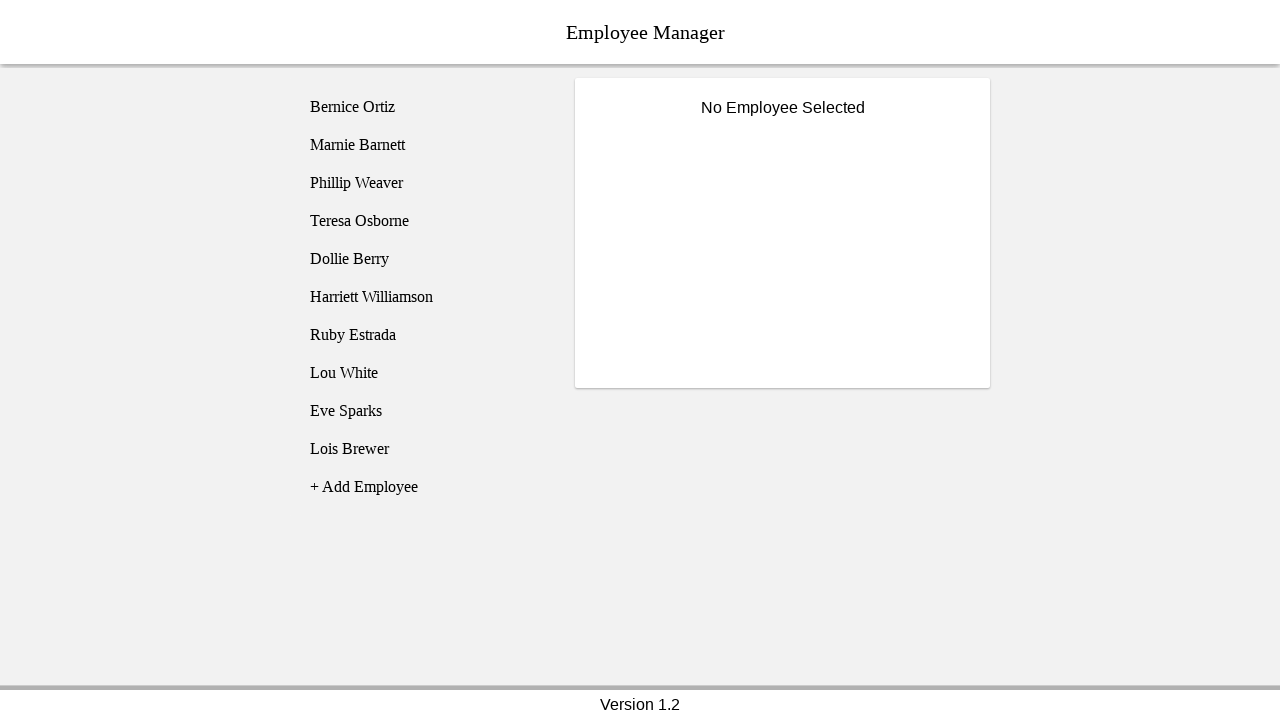

Clicked on Bernice Ortiz employee at (425, 107) on [name="employee1"]
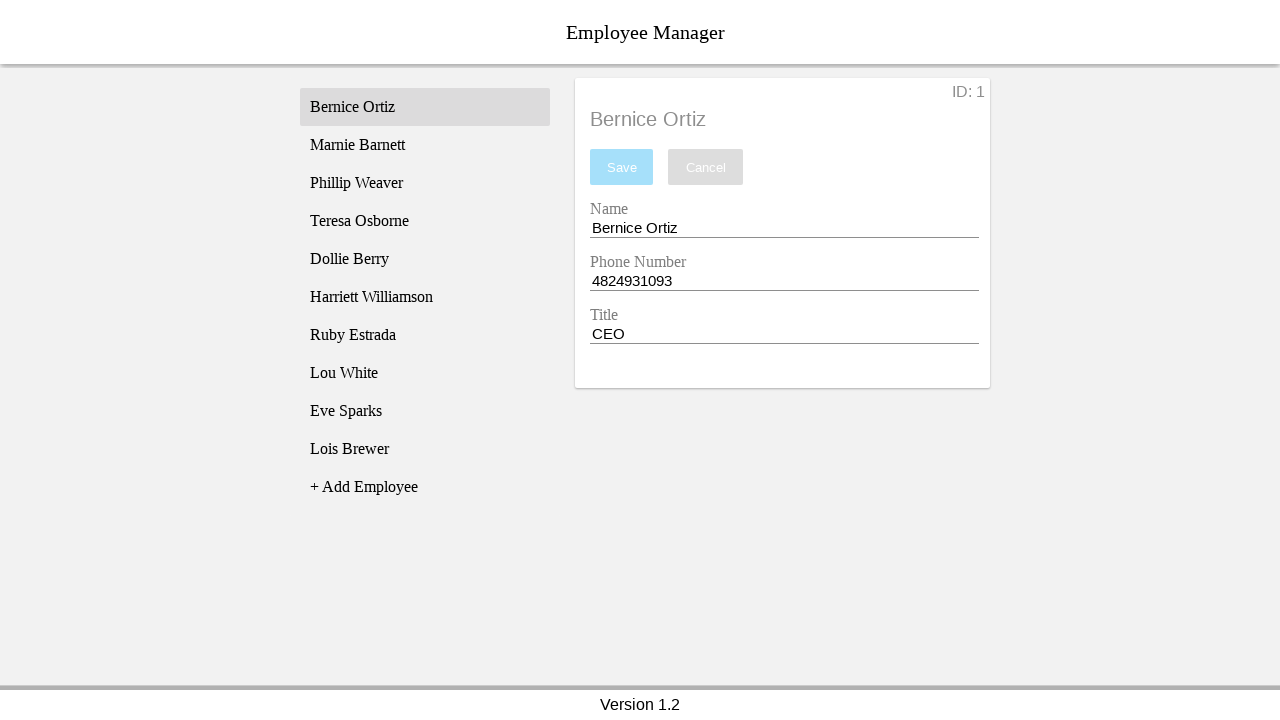

Name input field became visible
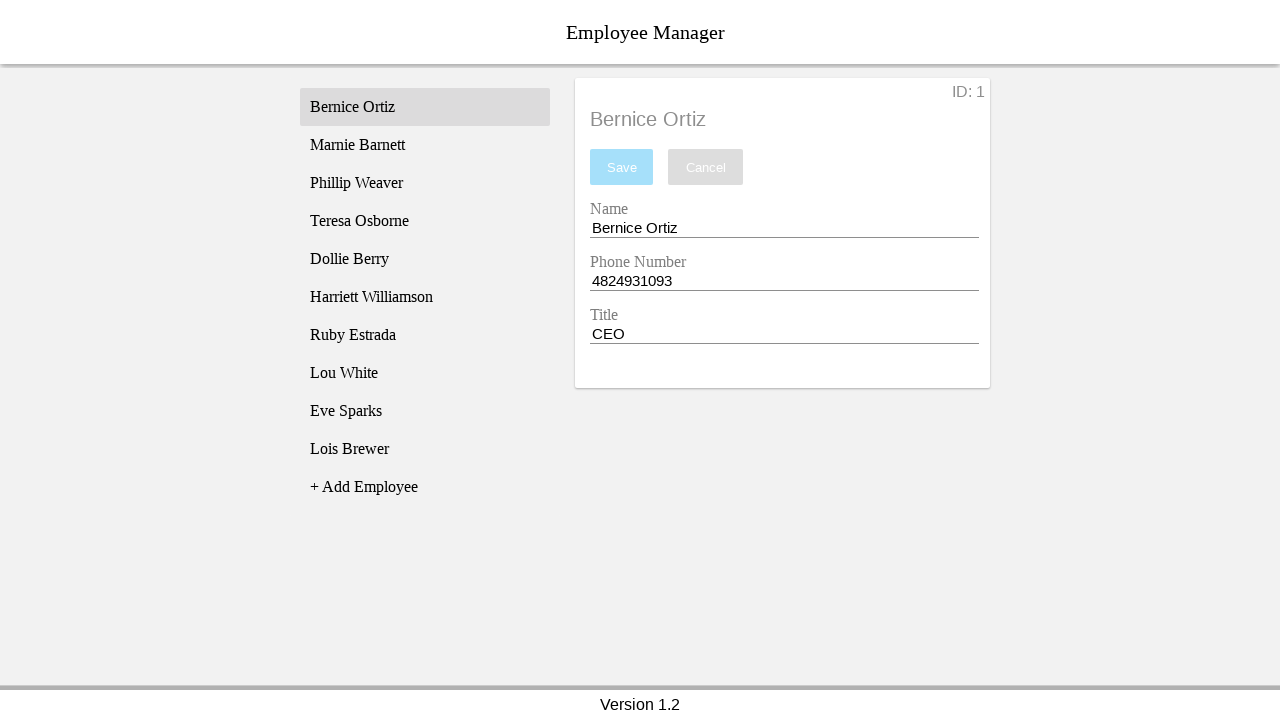

Filled name field with 'Test Name' on [name="nameEntry"]
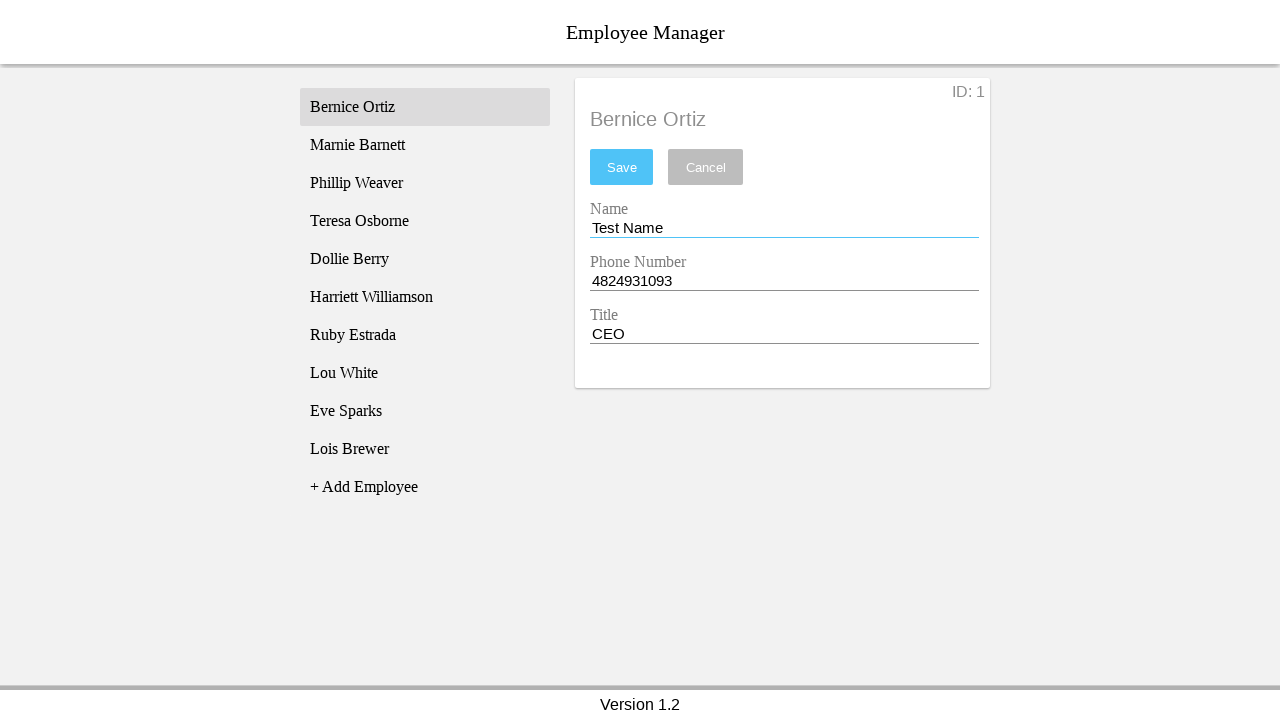

Clicked on Phillip Weaver employee at (425, 183) on [name="employee3"]
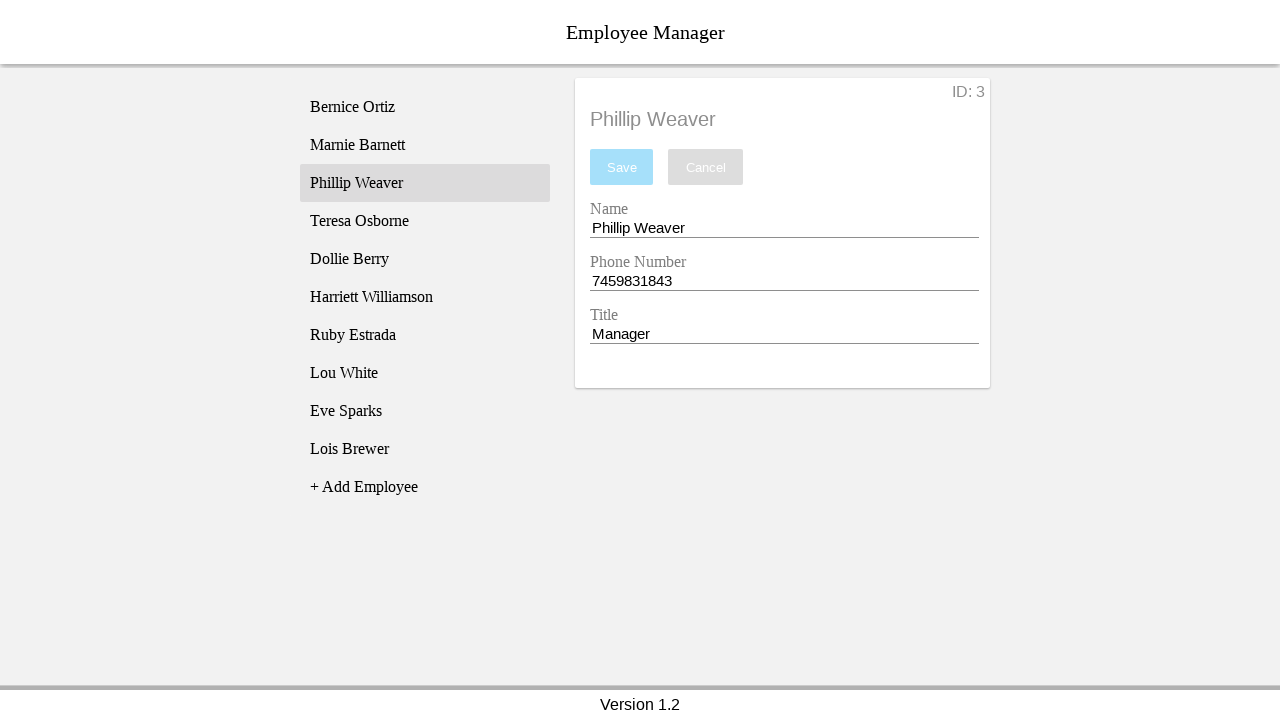

Phillip Weaver's name appeared in display
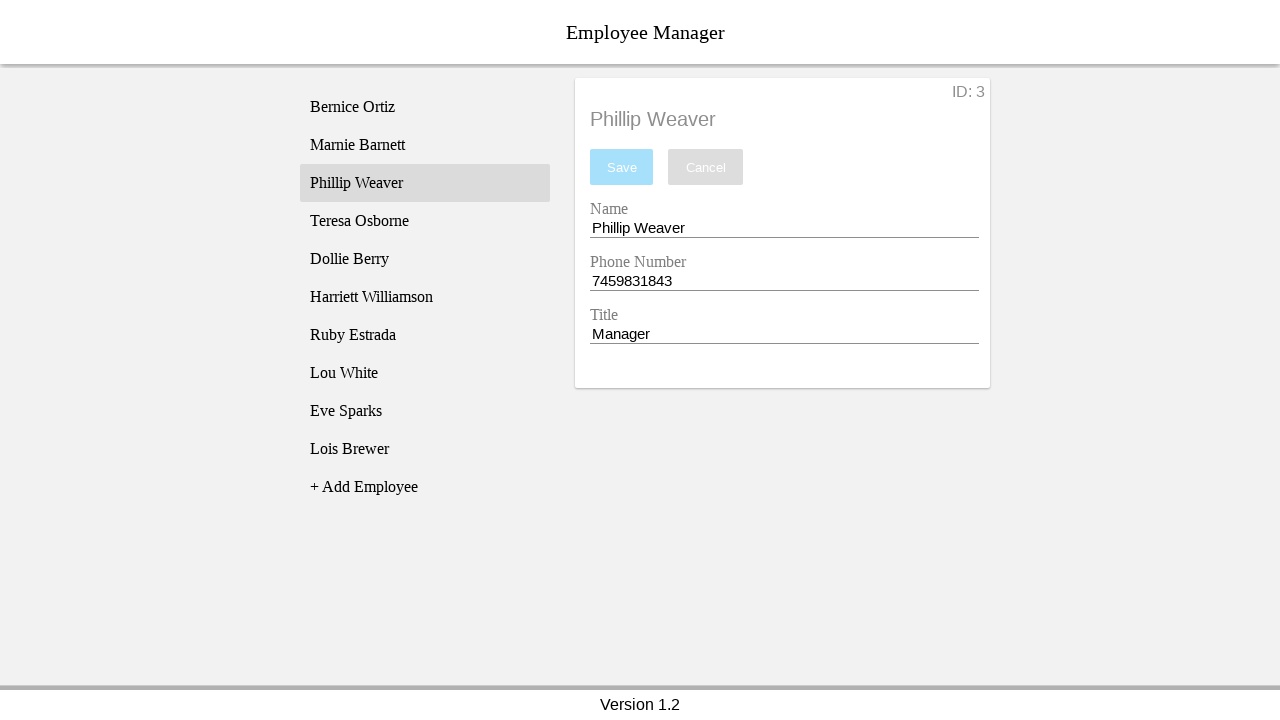

Clicked back on Bernice Ortiz employee at (425, 107) on [name="employee1"]
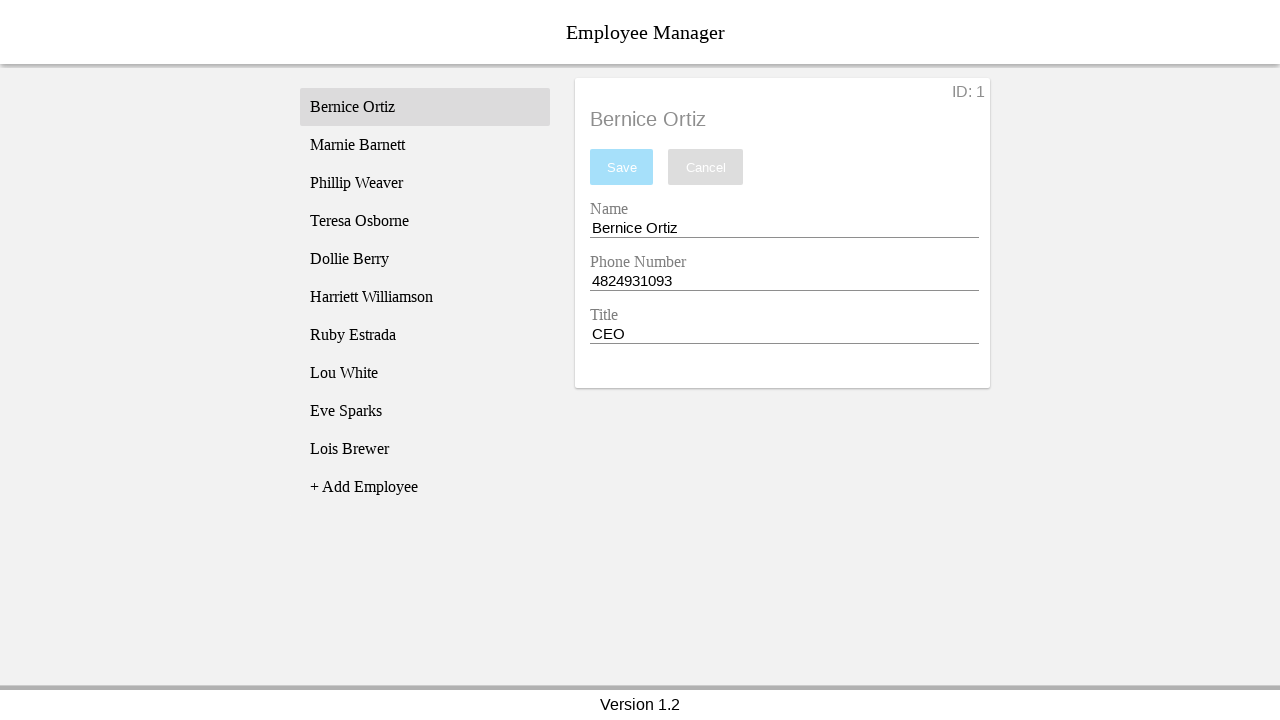

Bernice Ortiz's name appeared in display
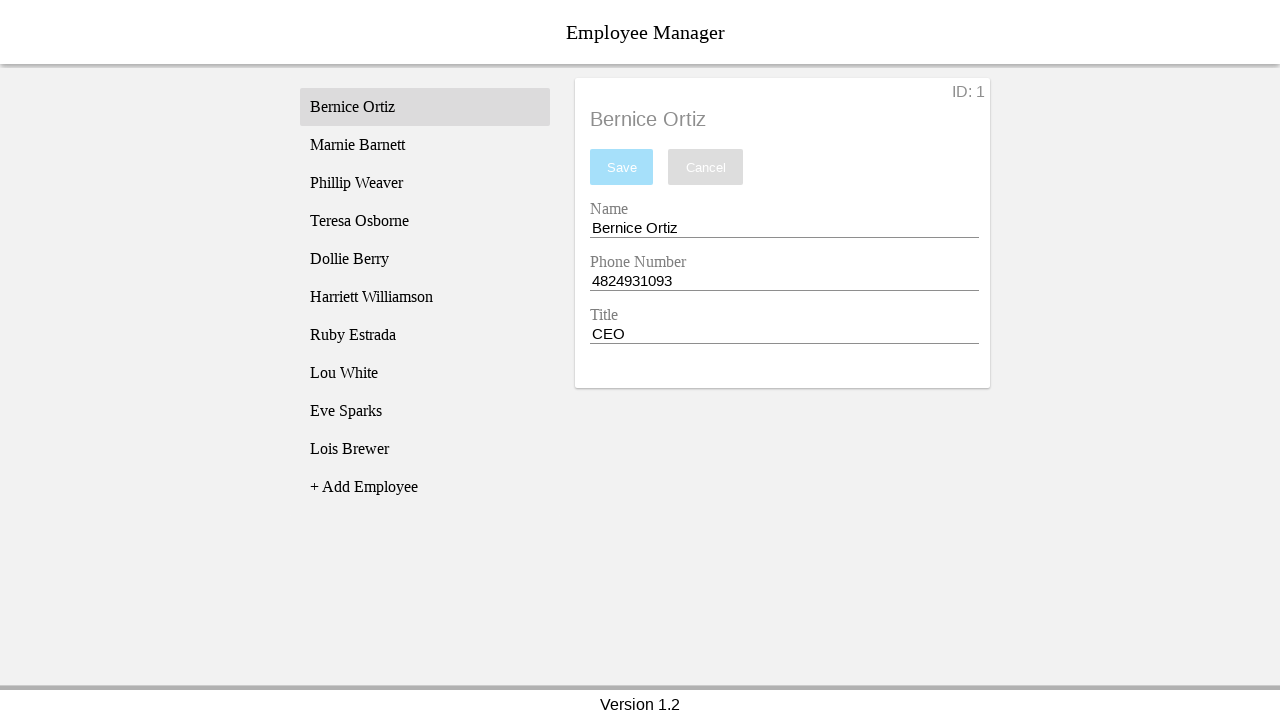

Verified that unsaved changes did not persist - name field shows original 'Bernice Ortiz'
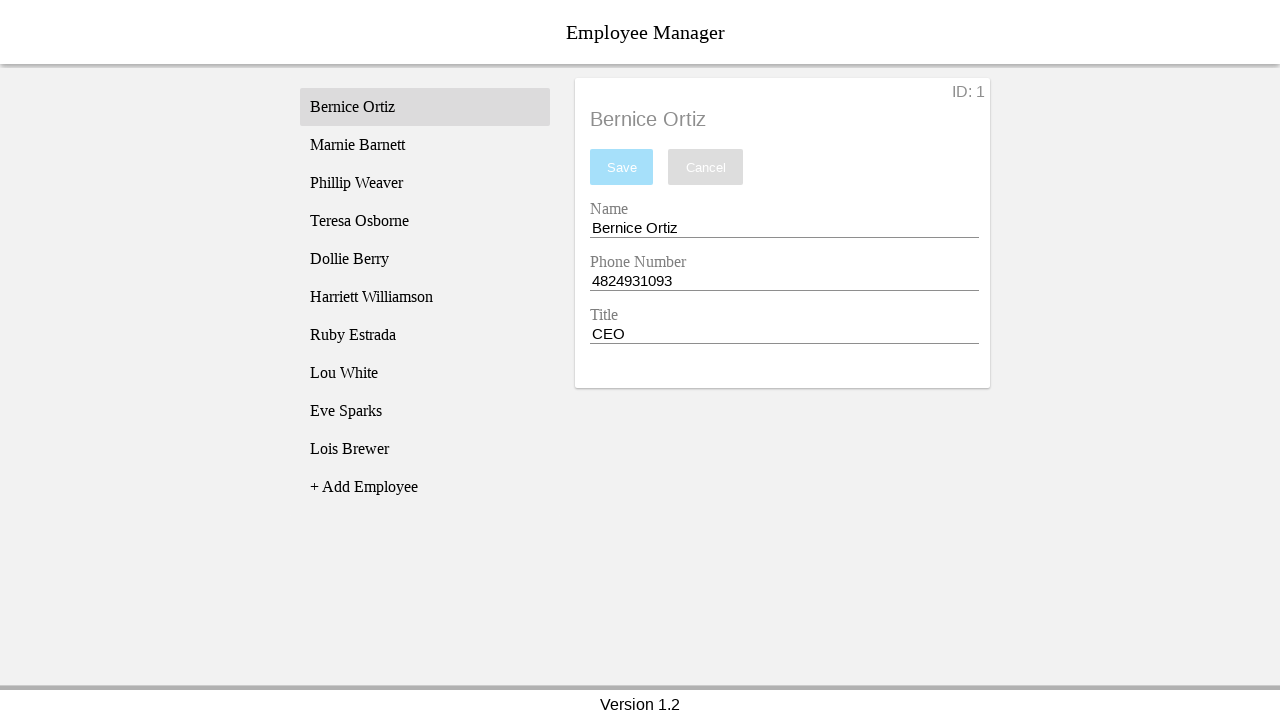

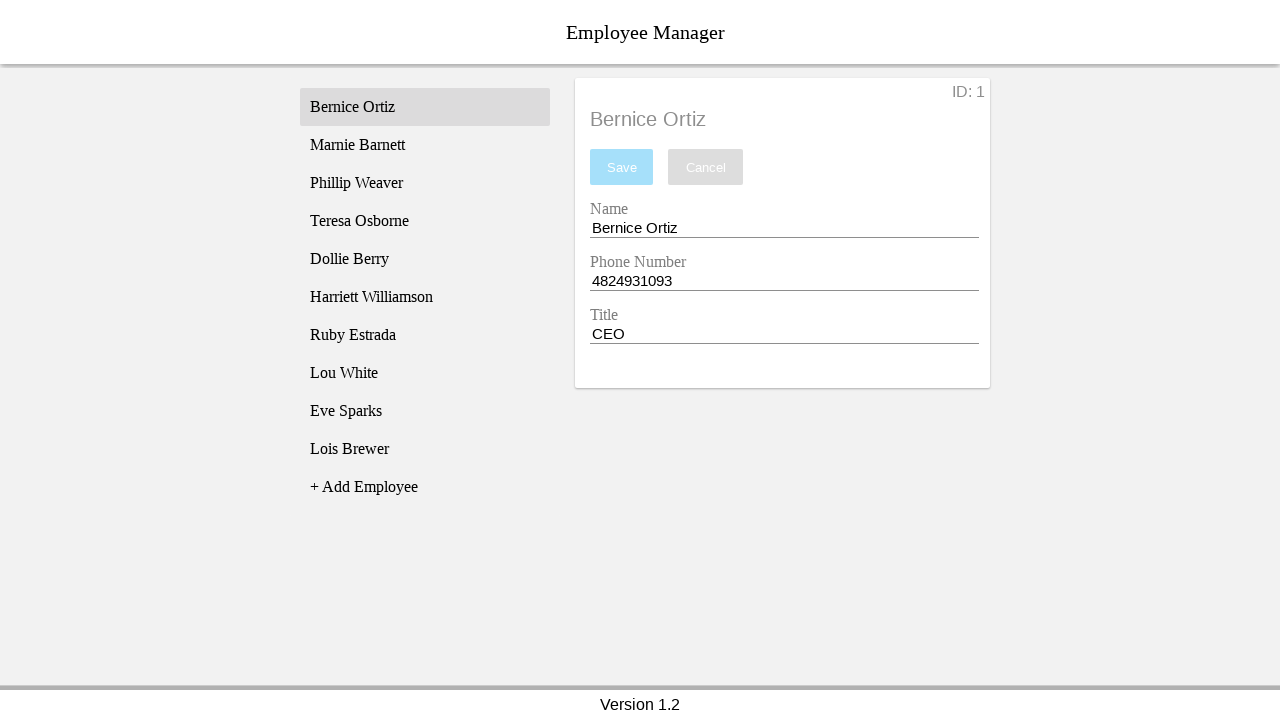